Tests window/tab switching functionality by clicking a link that opens a new window and switching between parent and child windows multiple times

Starting URL: https://rahulshettyacademy.com/loginpagePractise/

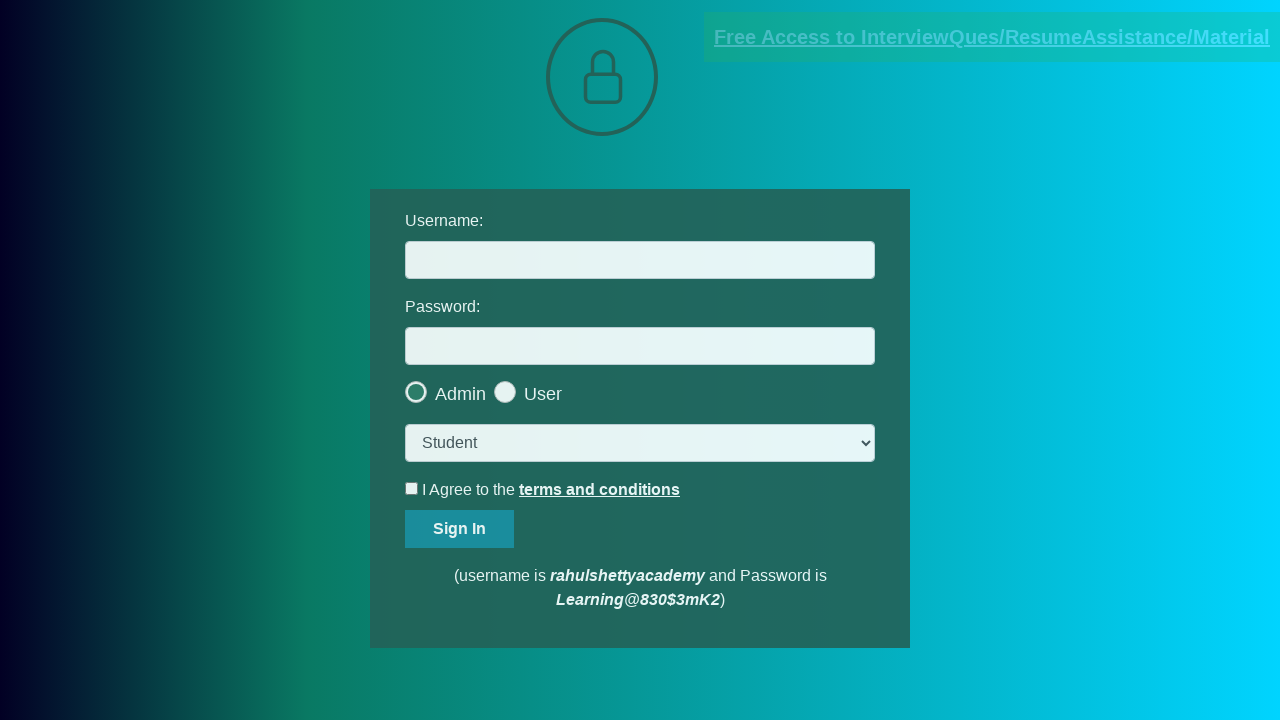

Clicked blinking text link to open new window at (992, 37) on .blinkingText
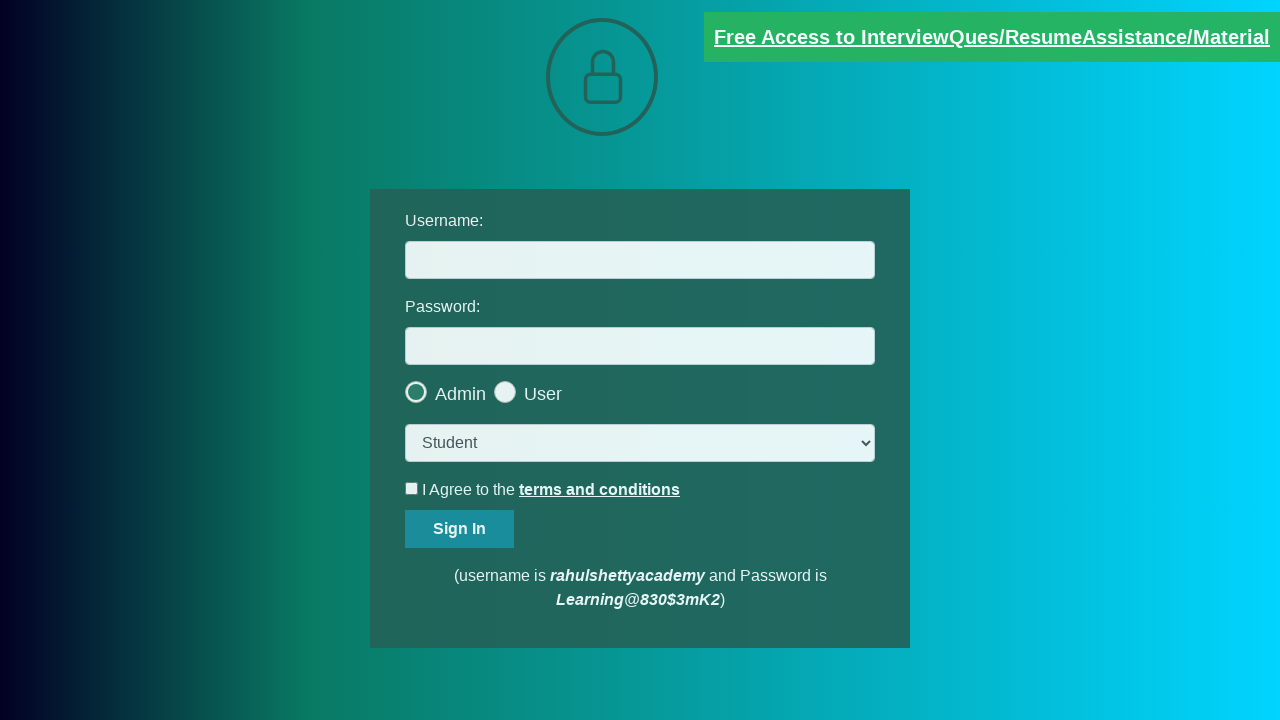

New window/tab opened and captured
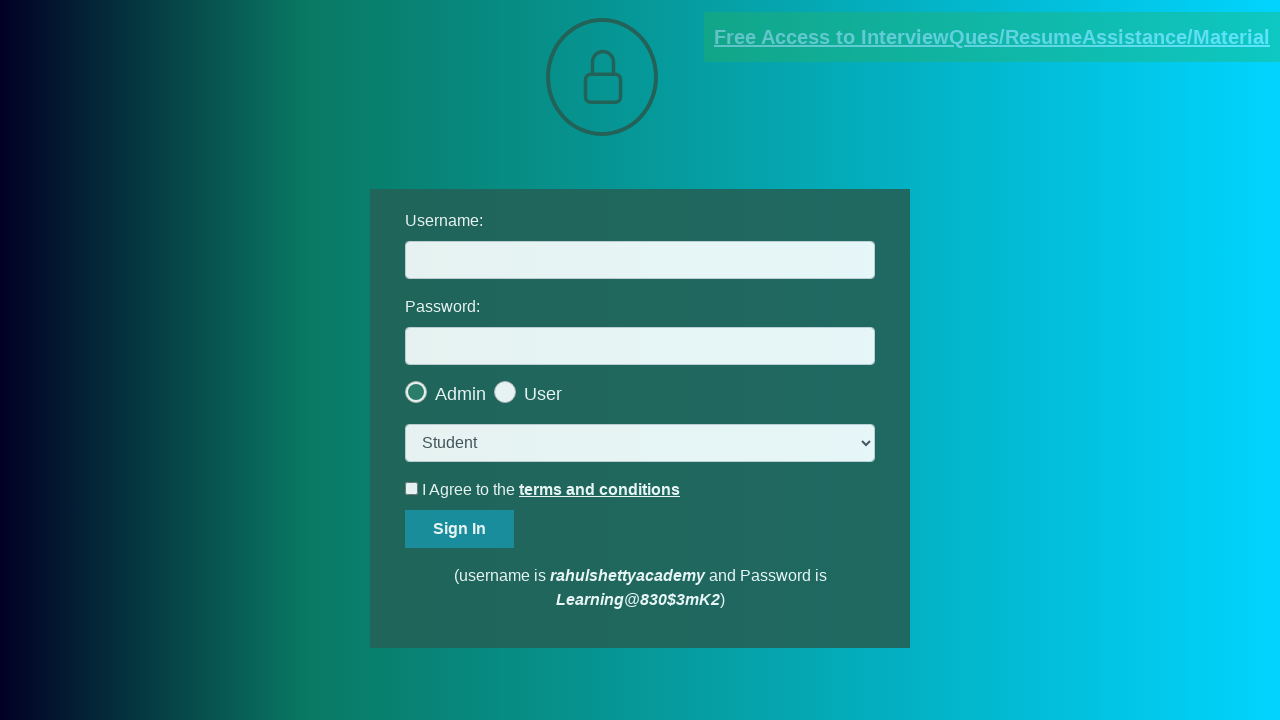

Switched to child window
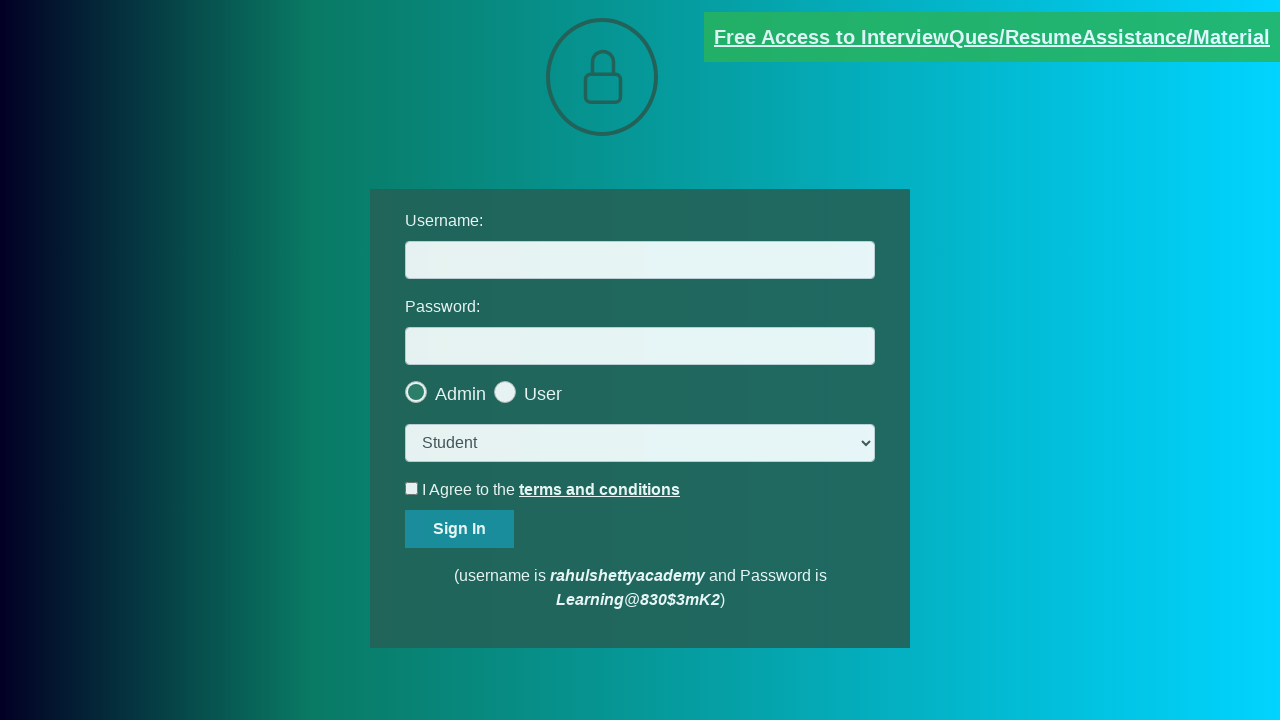

Switched back to parent window
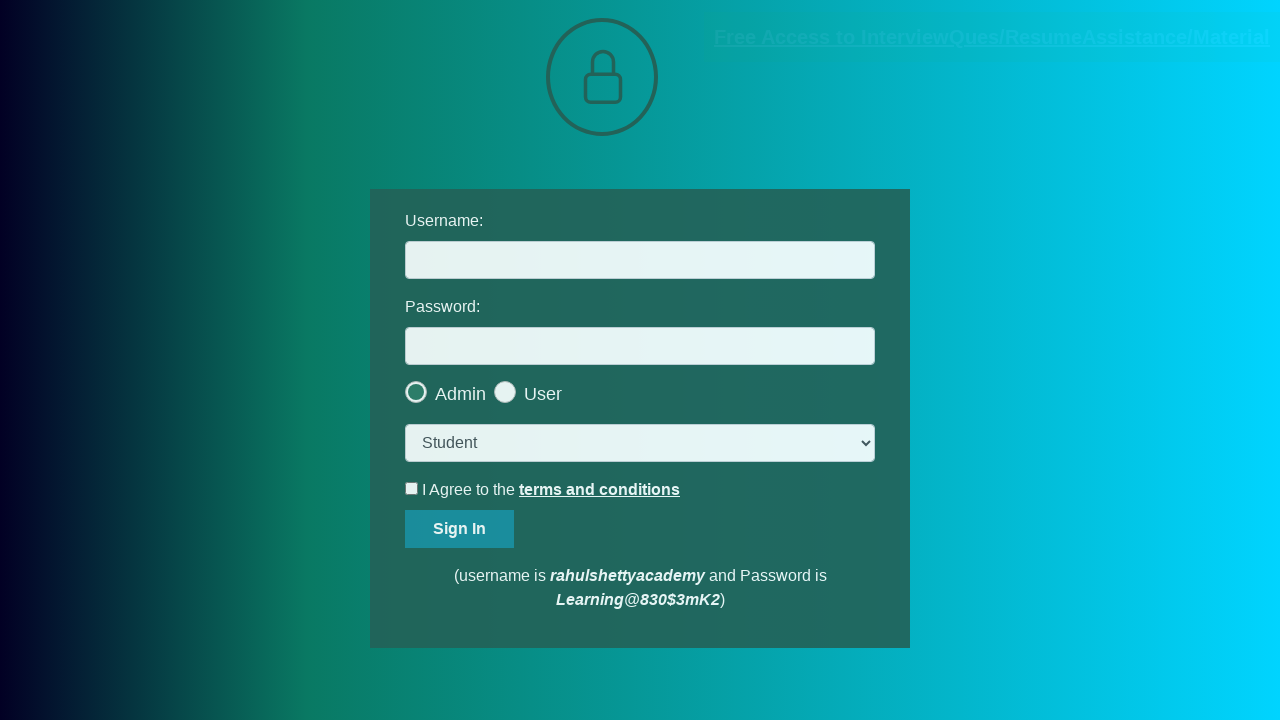

Switched to child window again
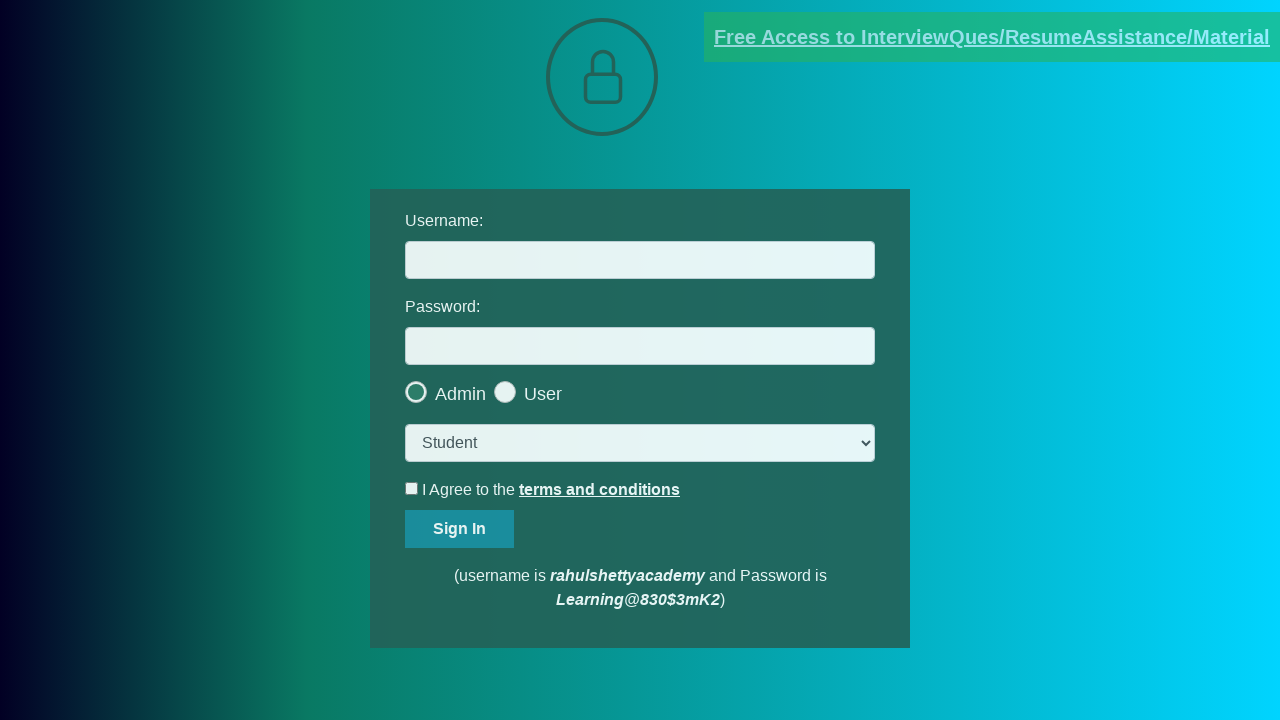

Switched back to parent window again
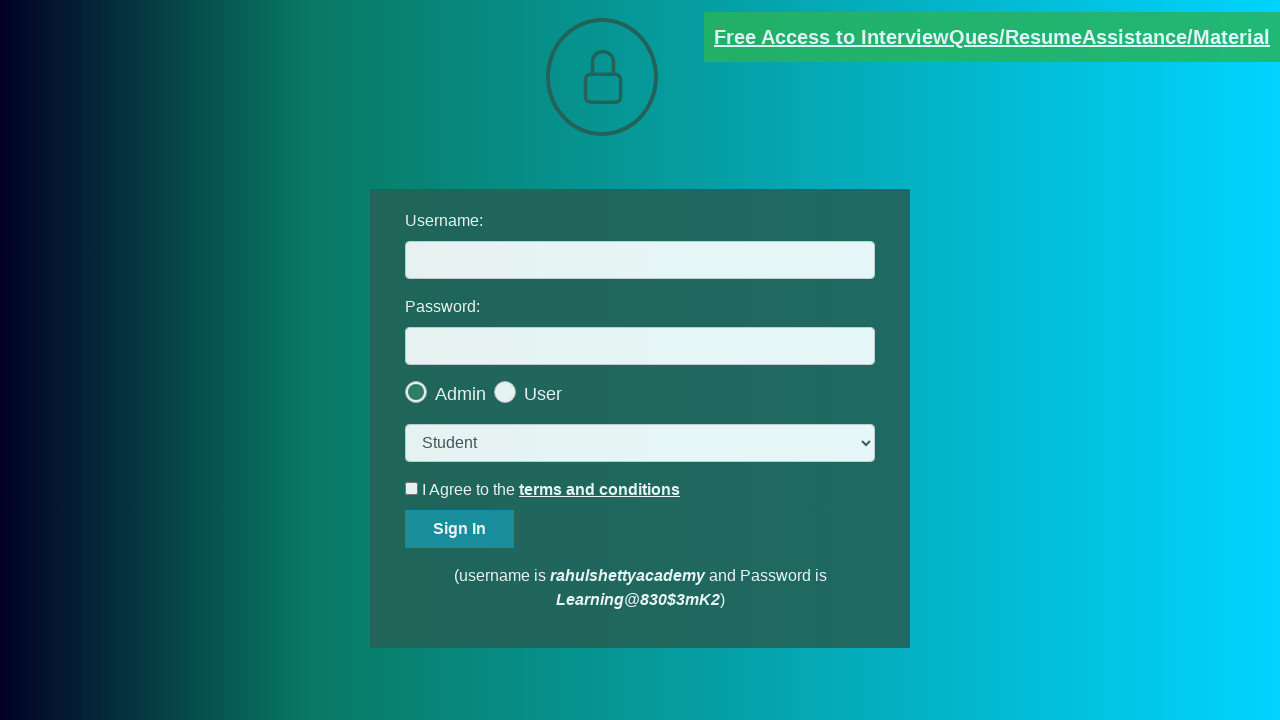

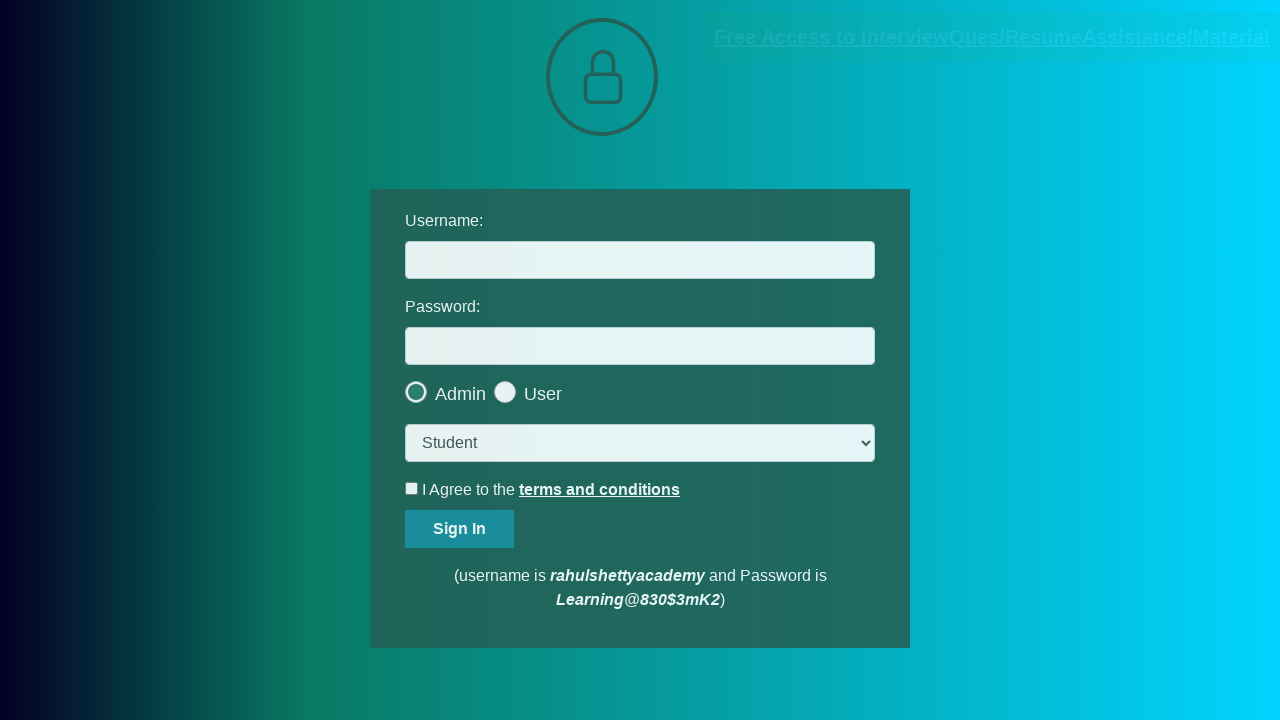